Tests clicking an alert button and accepting the JavaScript alert dialog that appears

Starting URL: https://demoqa.com/alerts

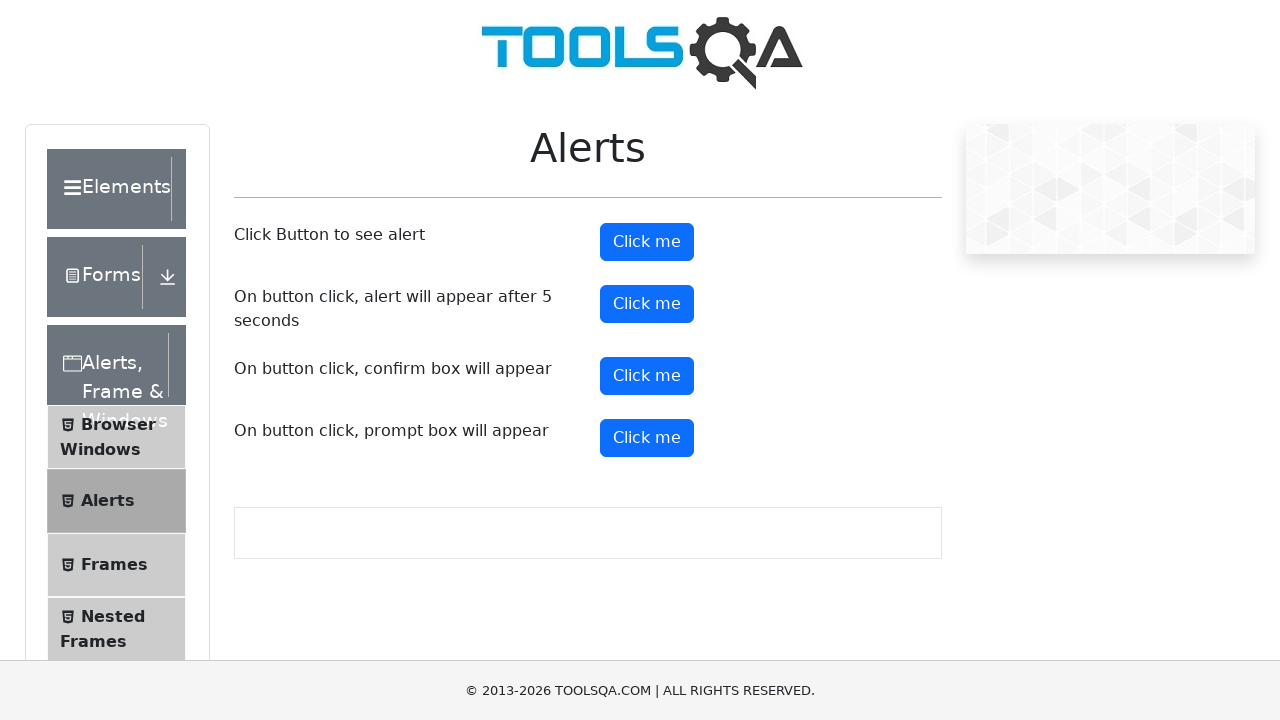

Set up dialog handler to accept JavaScript alert
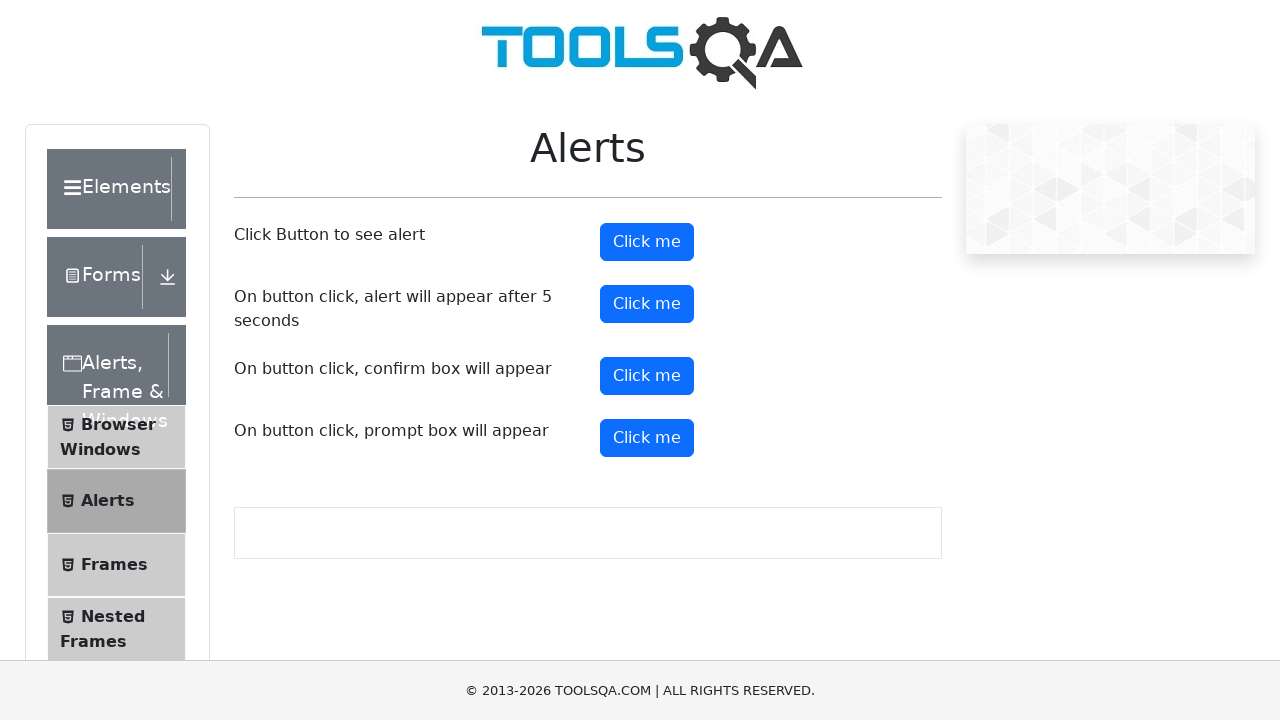

Clicked alert button and accepted JavaScript alert dialog at (647, 242) on #alertButton >> nth=0
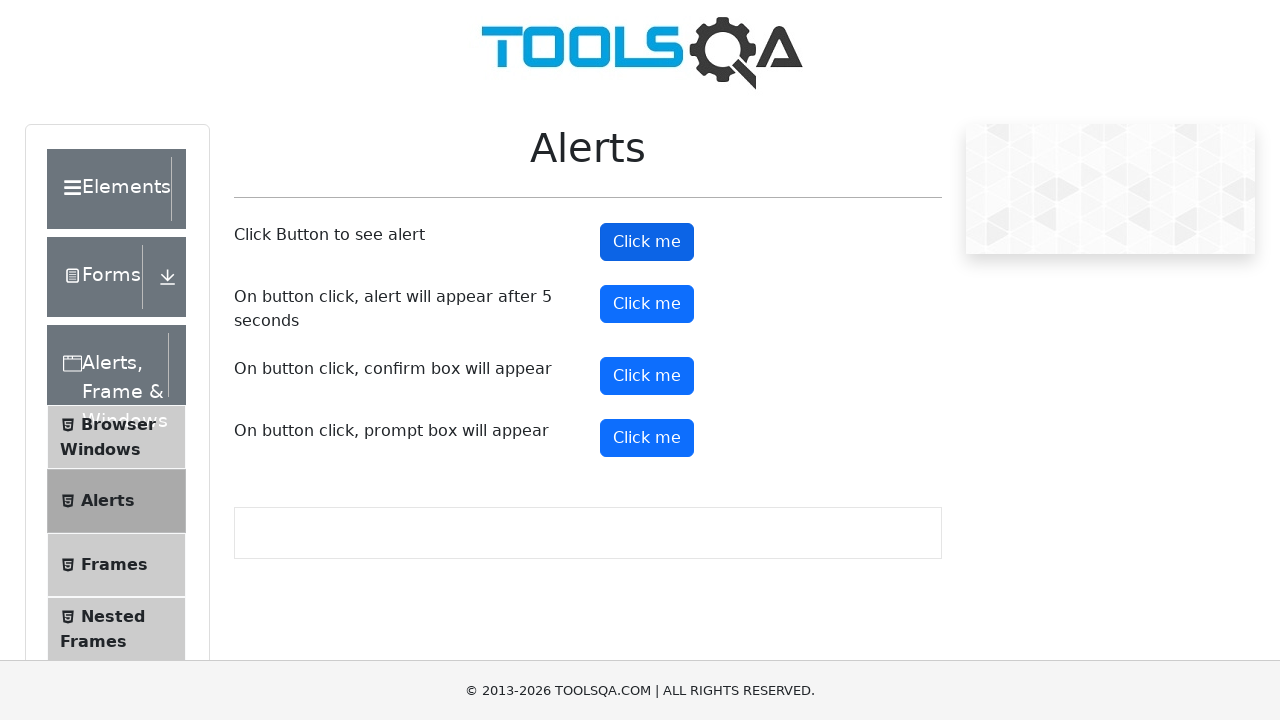

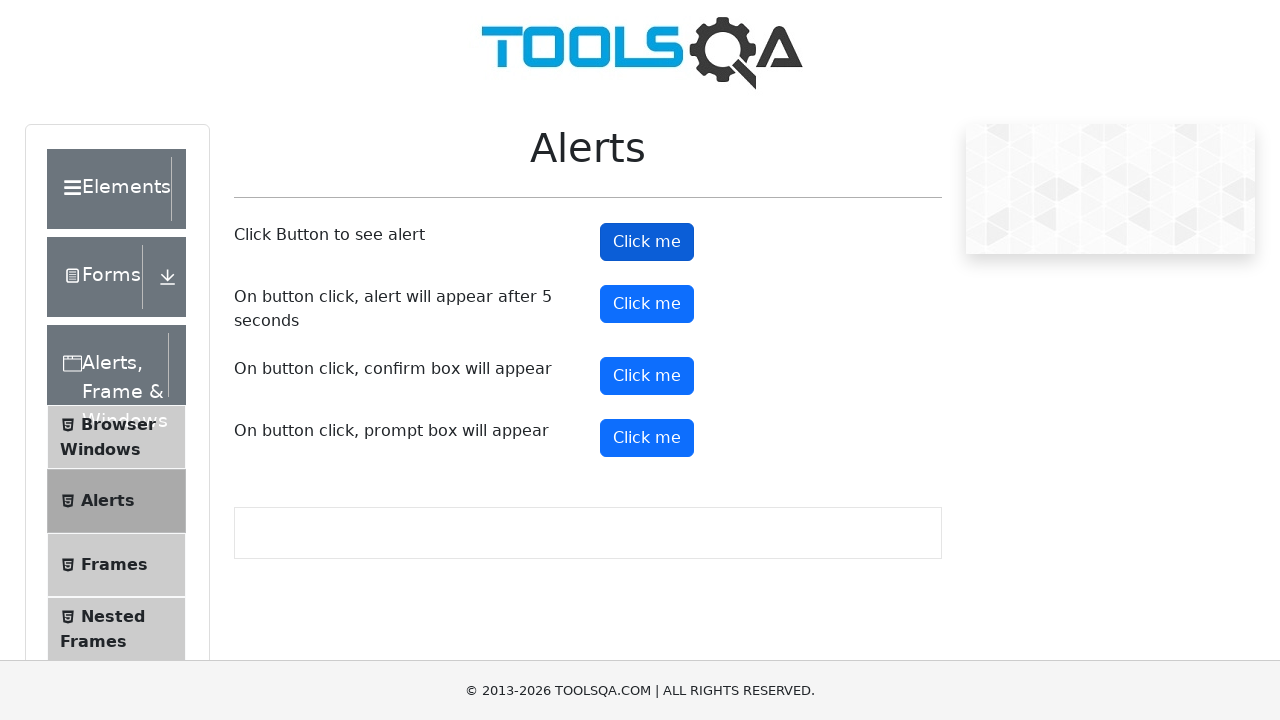